Tests mouse actions on a demo page by performing double-click, right-click, and regular click on different buttons, then verifying that confirmation messages appear after each action.

Starting URL: https://demoqa.com/buttons

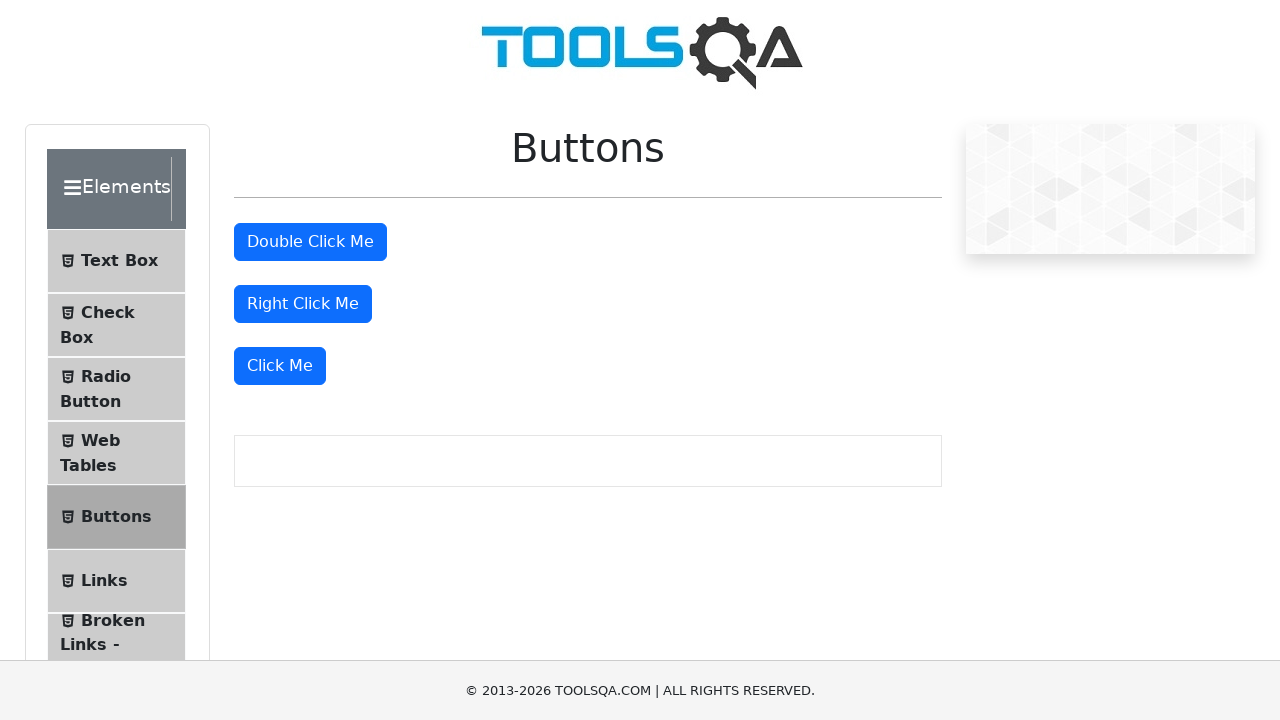

Double-clicked the double-click button at (310, 242) on #doubleClickBtn
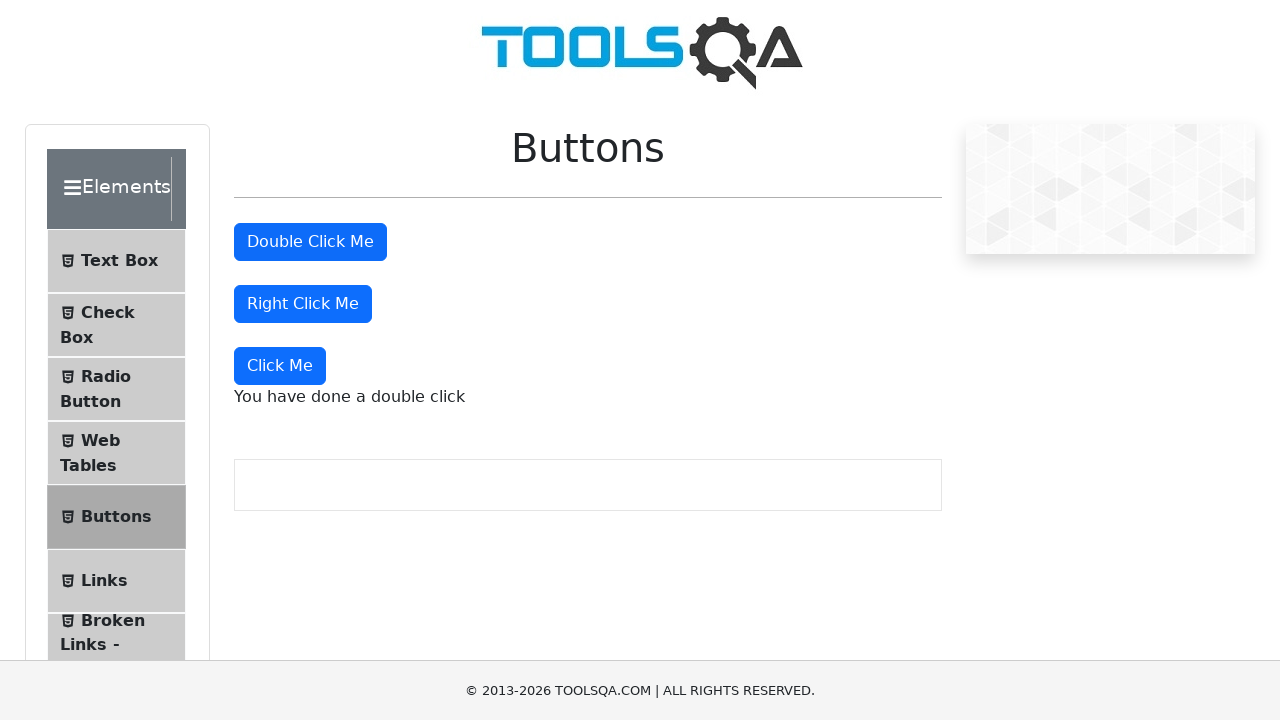

Double-click confirmation message appeared
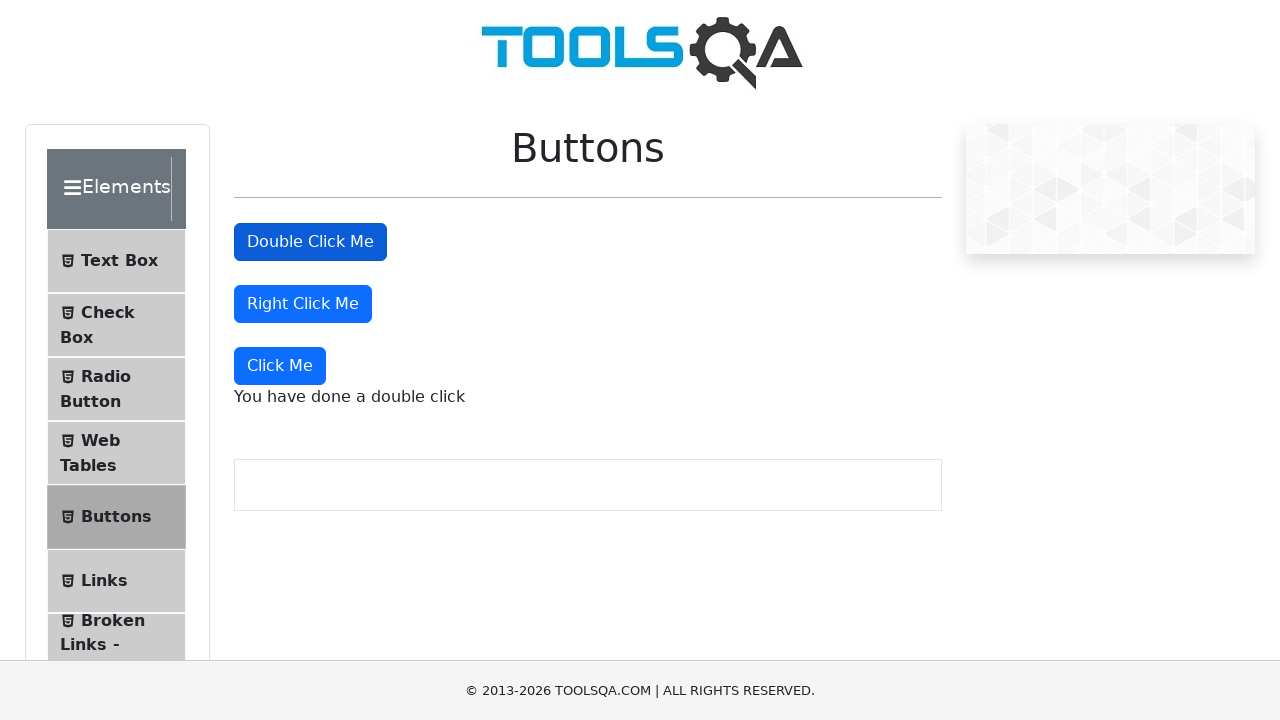

Right-clicked the right-click button at (303, 304) on #rightClickBtn
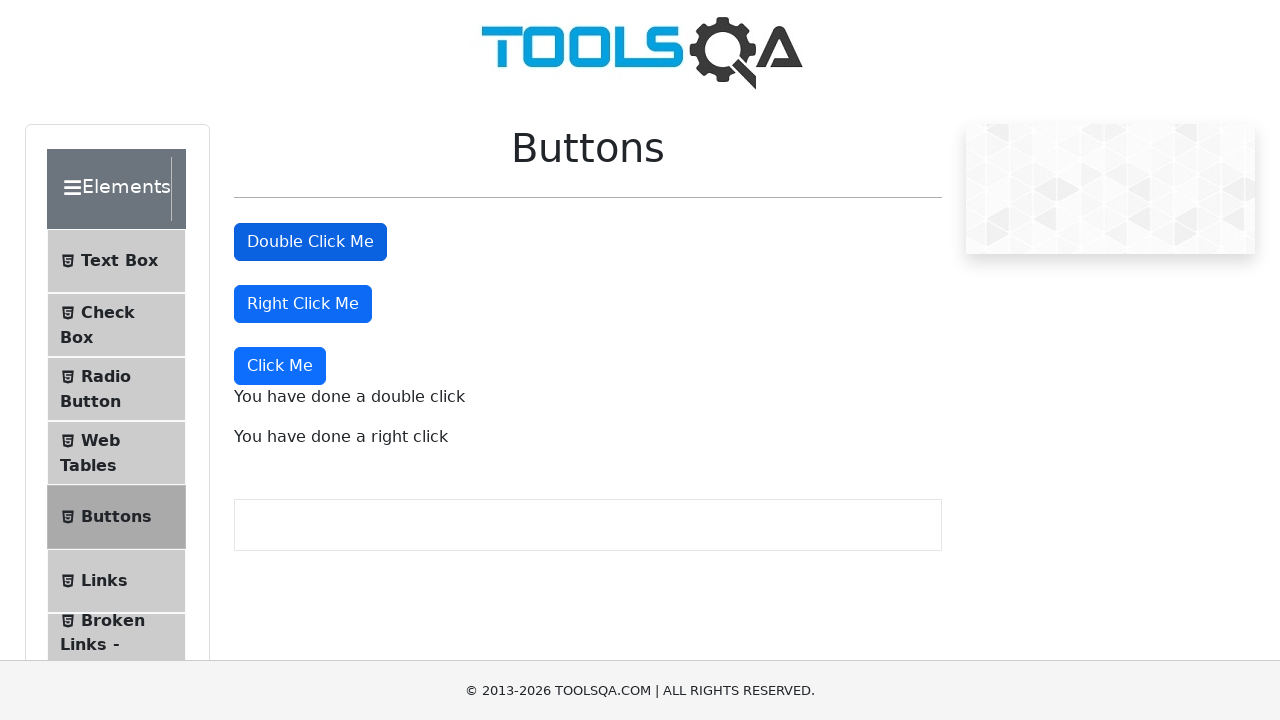

Right-click confirmation message appeared
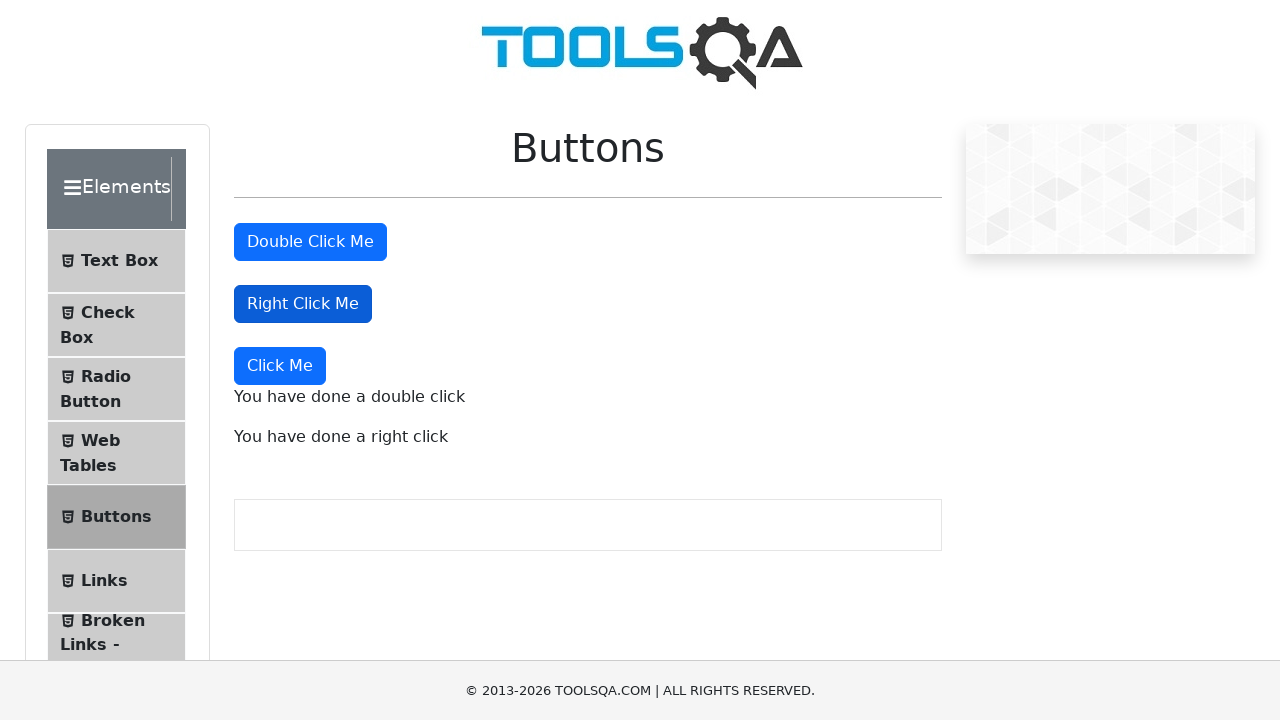

Clicked the 'Click Me' button at (280, 366) on xpath=//button[.='Click Me']
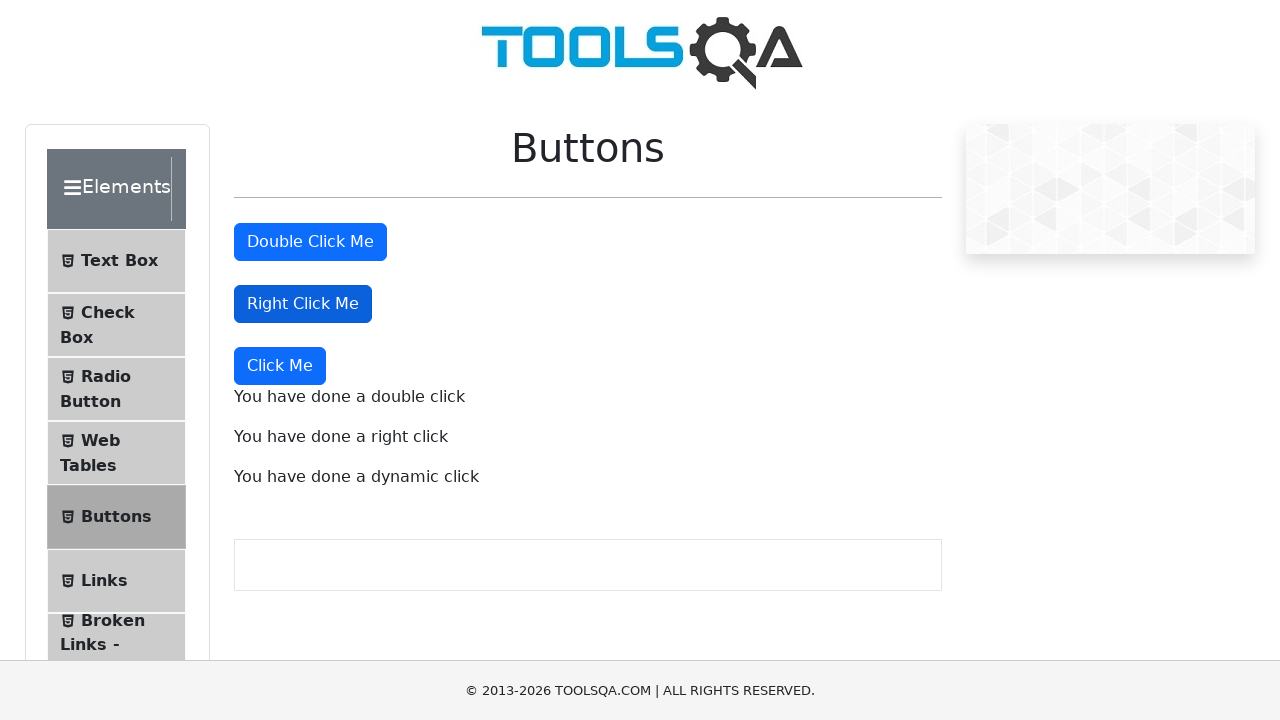

Dynamic click confirmation message appeared
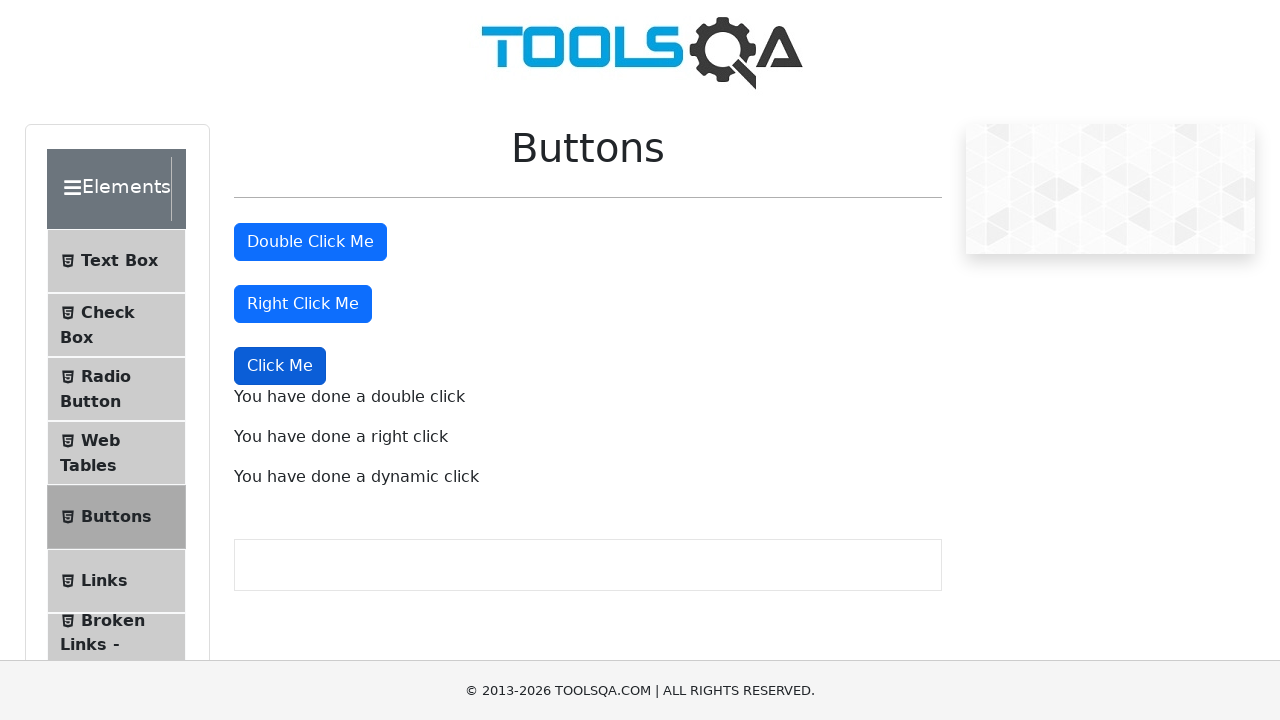

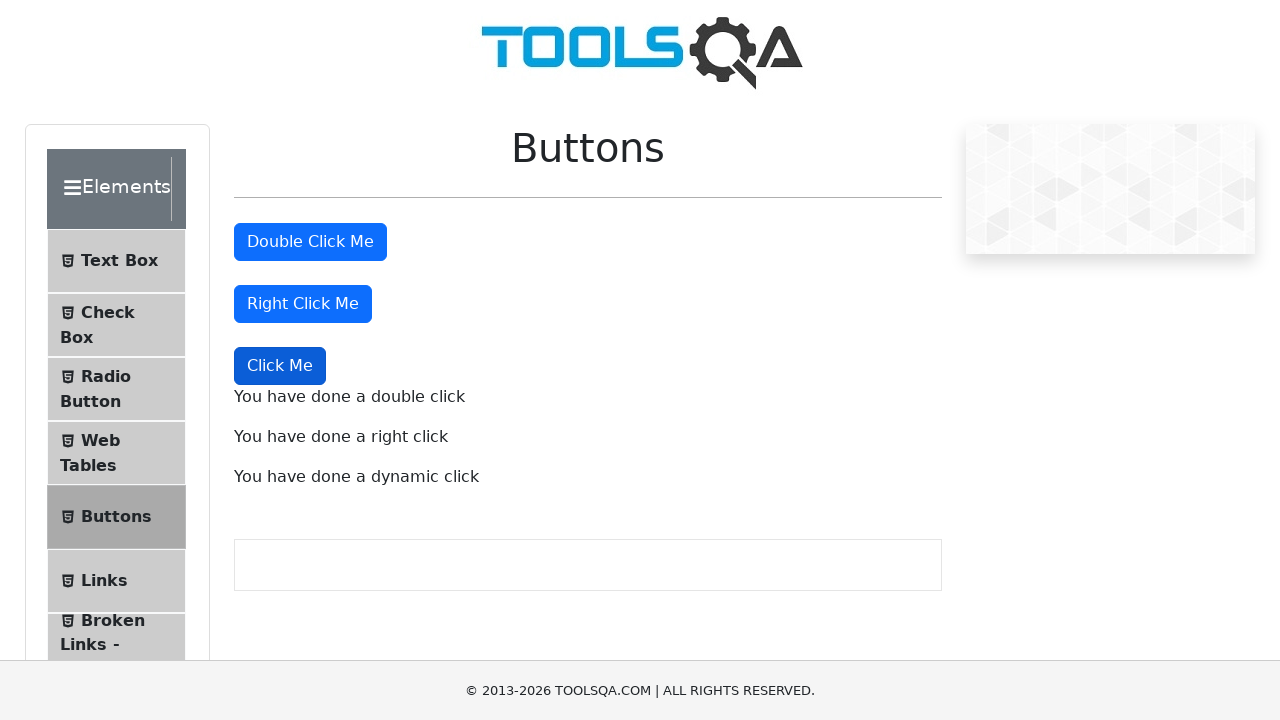